Tests mouse hover functionality by hovering over an image to reveal hidden text and link, then verifies the revealed content

Starting URL: https://the-internet.herokuapp.com/hovers

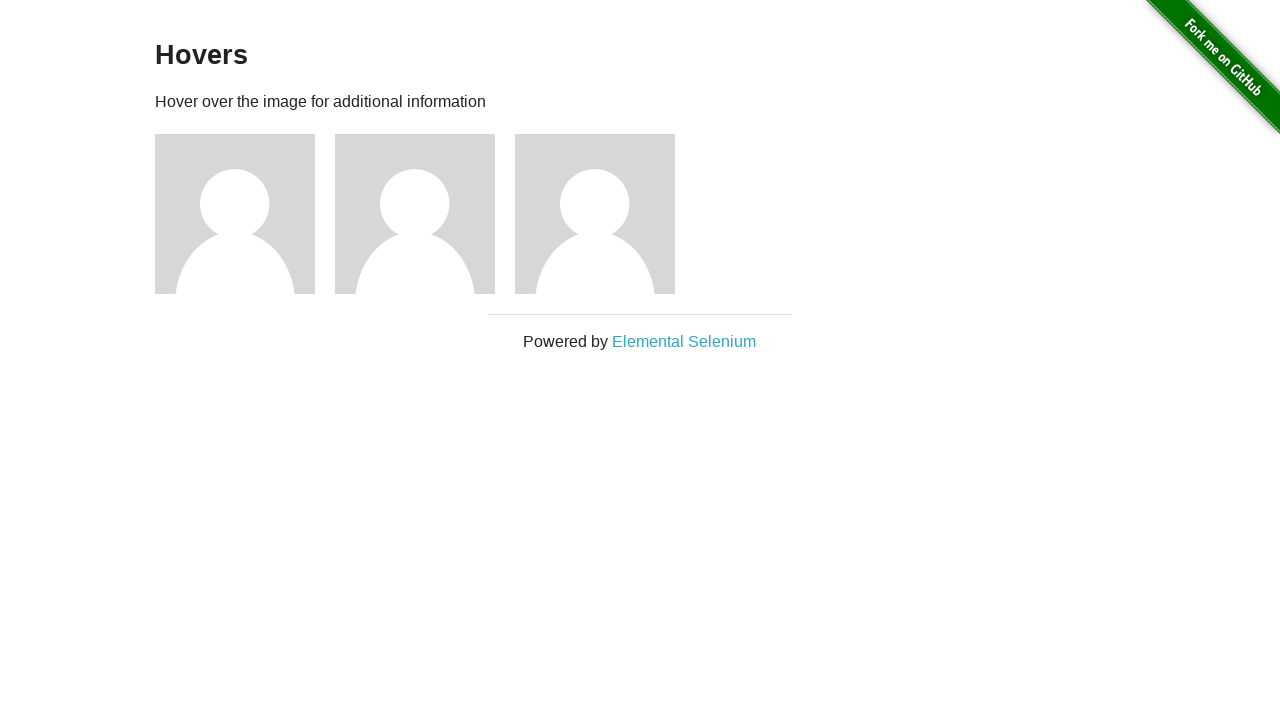

Located the first user avatar image
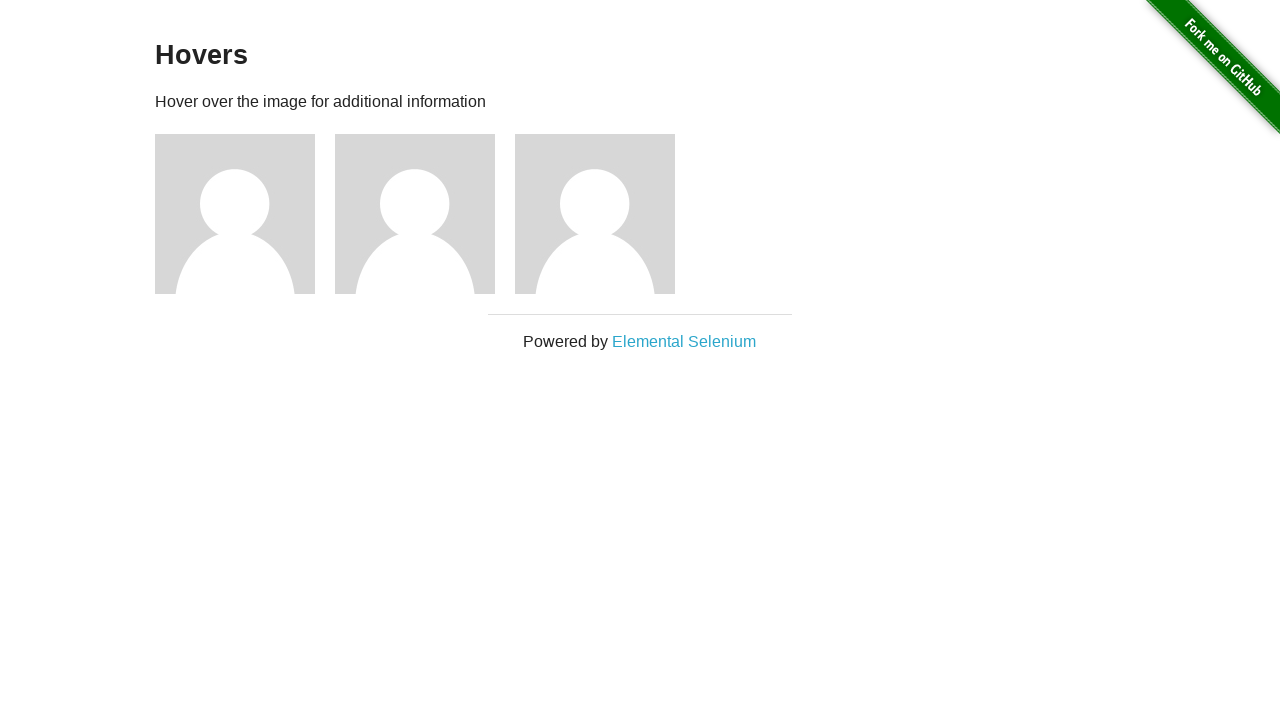

Hovered over the first user avatar image to reveal hidden content at (235, 214) on (//img[@alt='User Avatar'])[1]
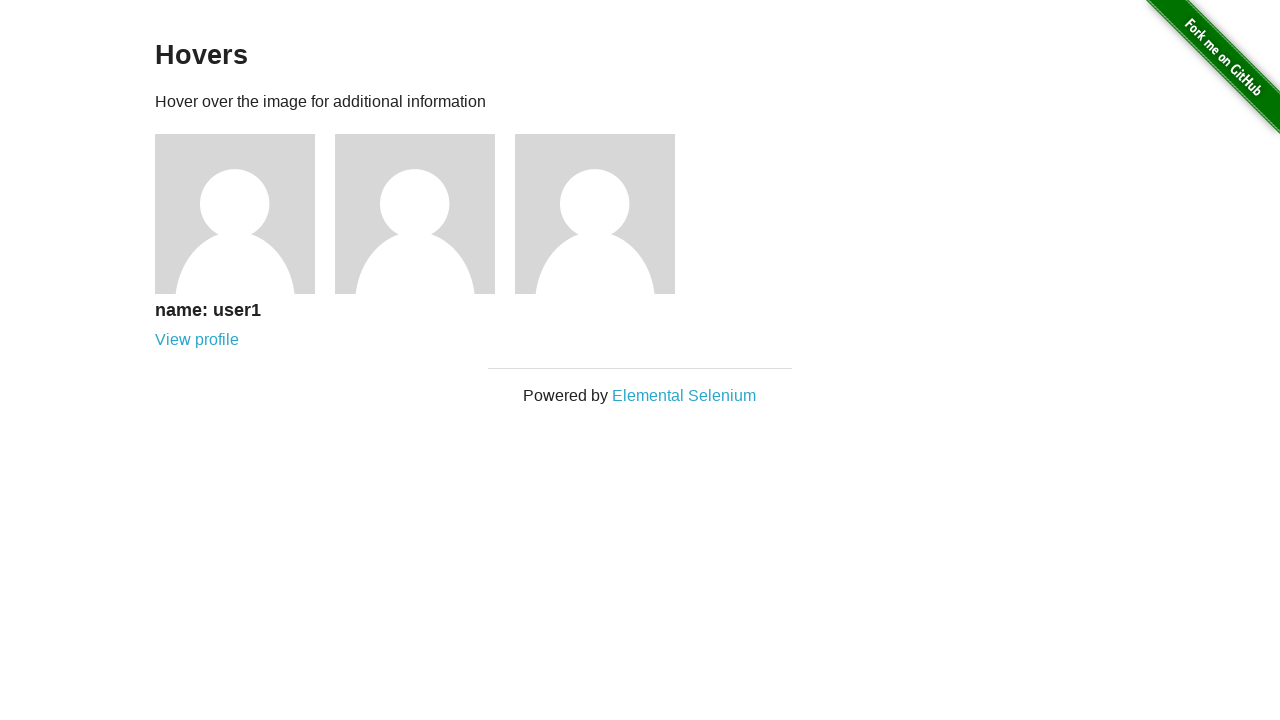

Located the revealed text element (h5 tag in figcaption)
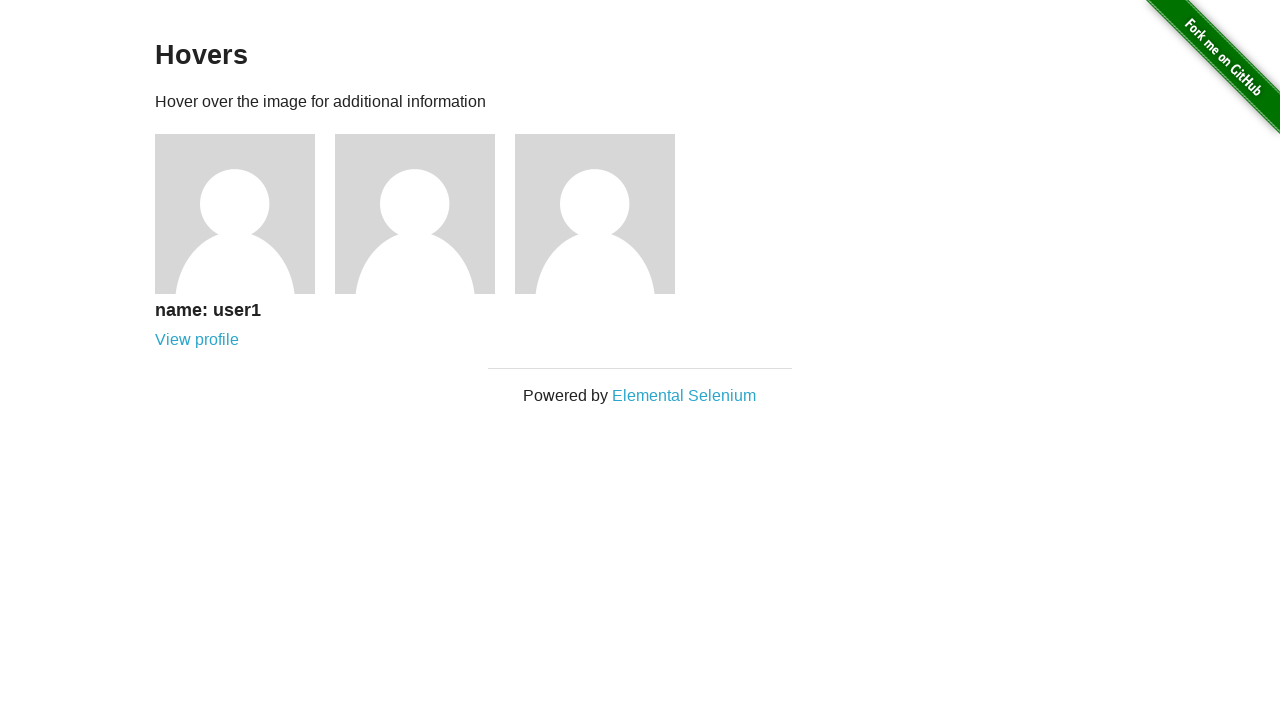

Verified revealed text content equals 'name: user1'
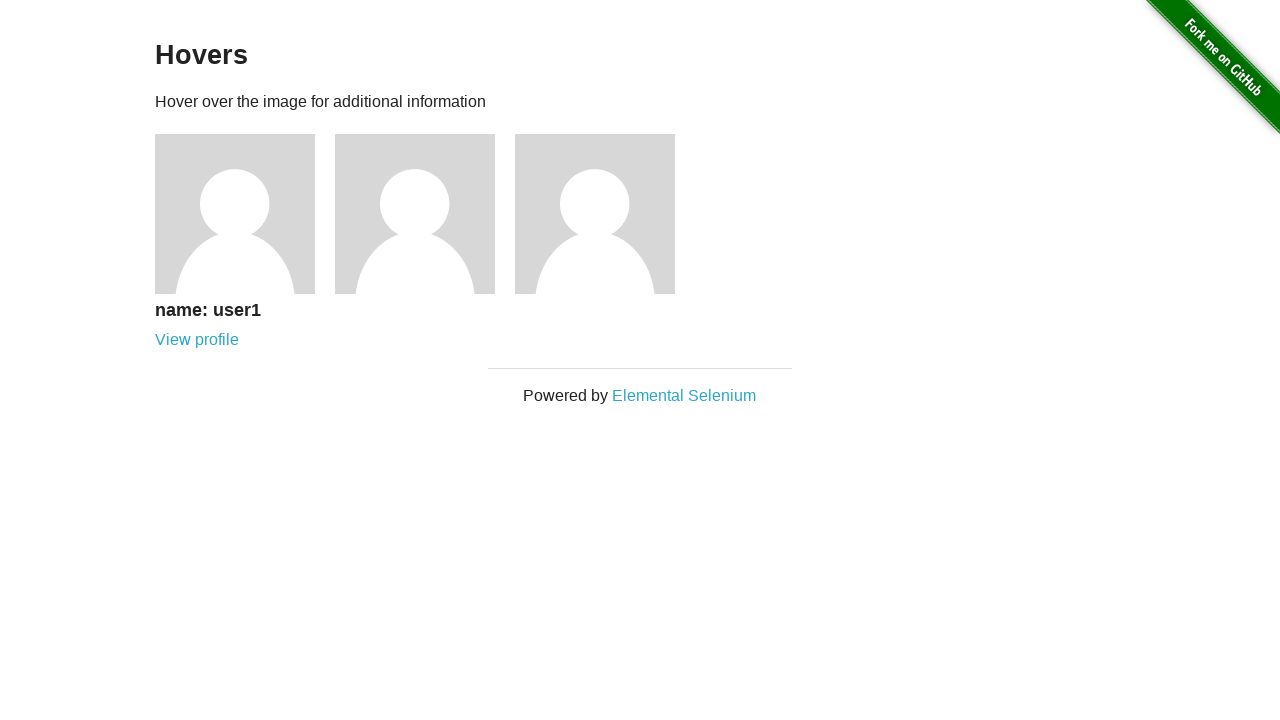

Located the revealed link element in the figcaption
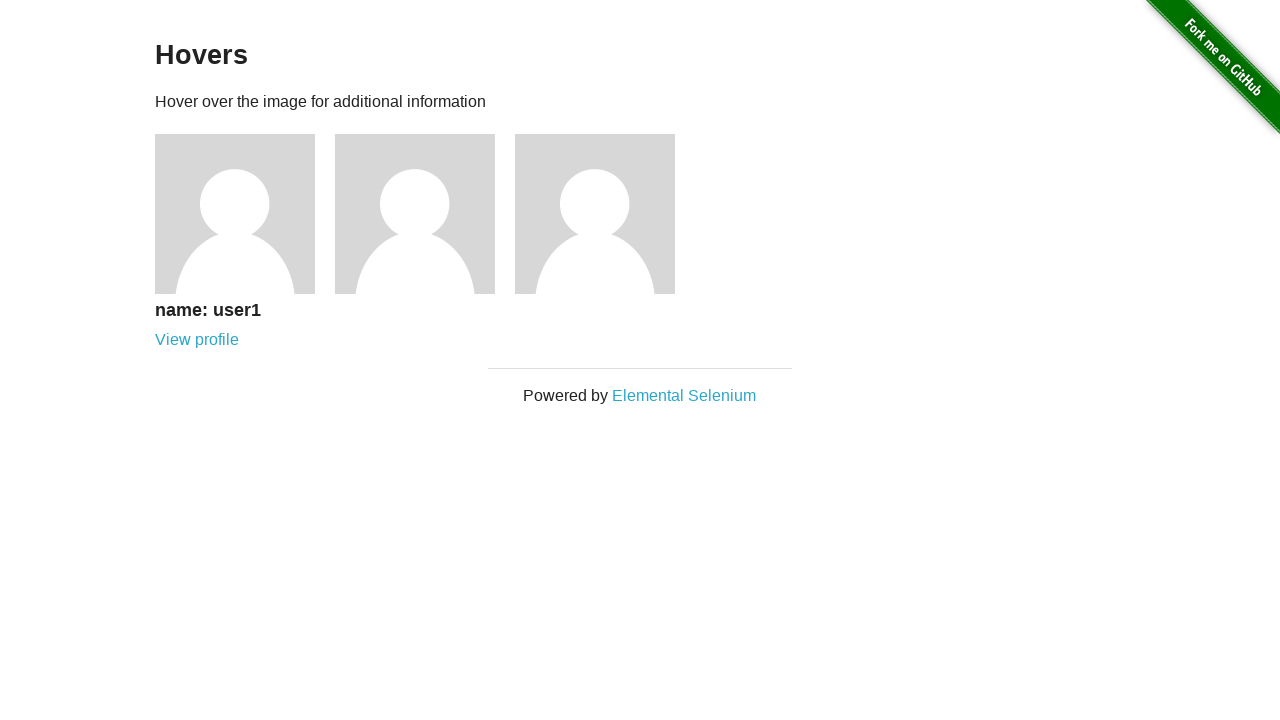

Verified the revealed link is enabled
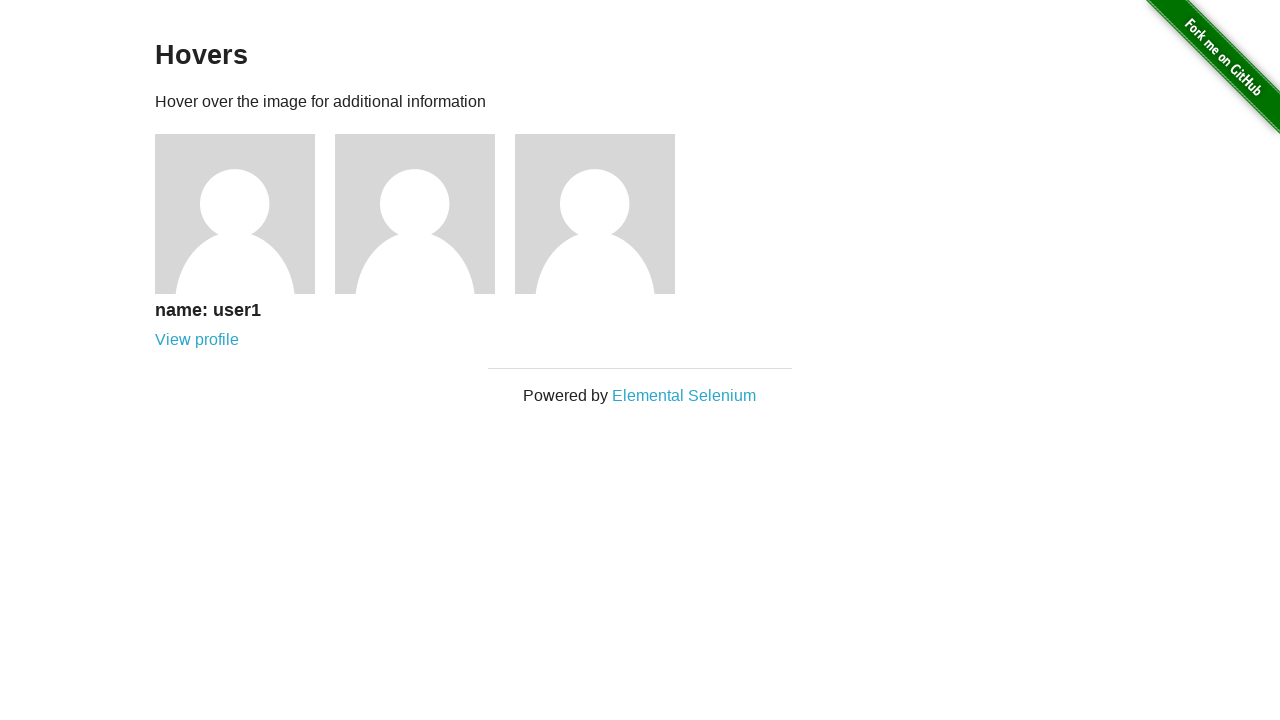

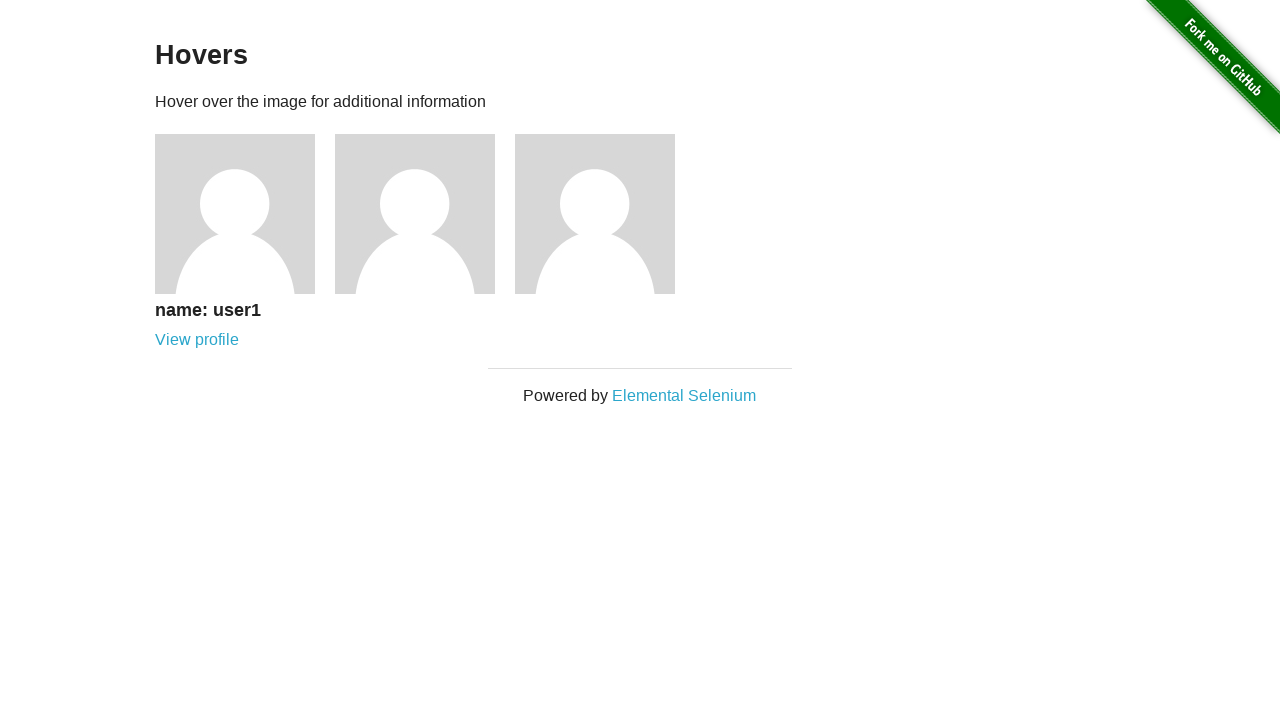